Tests a signup/contact form by filling in first name, last name, and email fields, then clicking the submit button.

Starting URL: https://secure-retreat-92358.herokuapp.com/

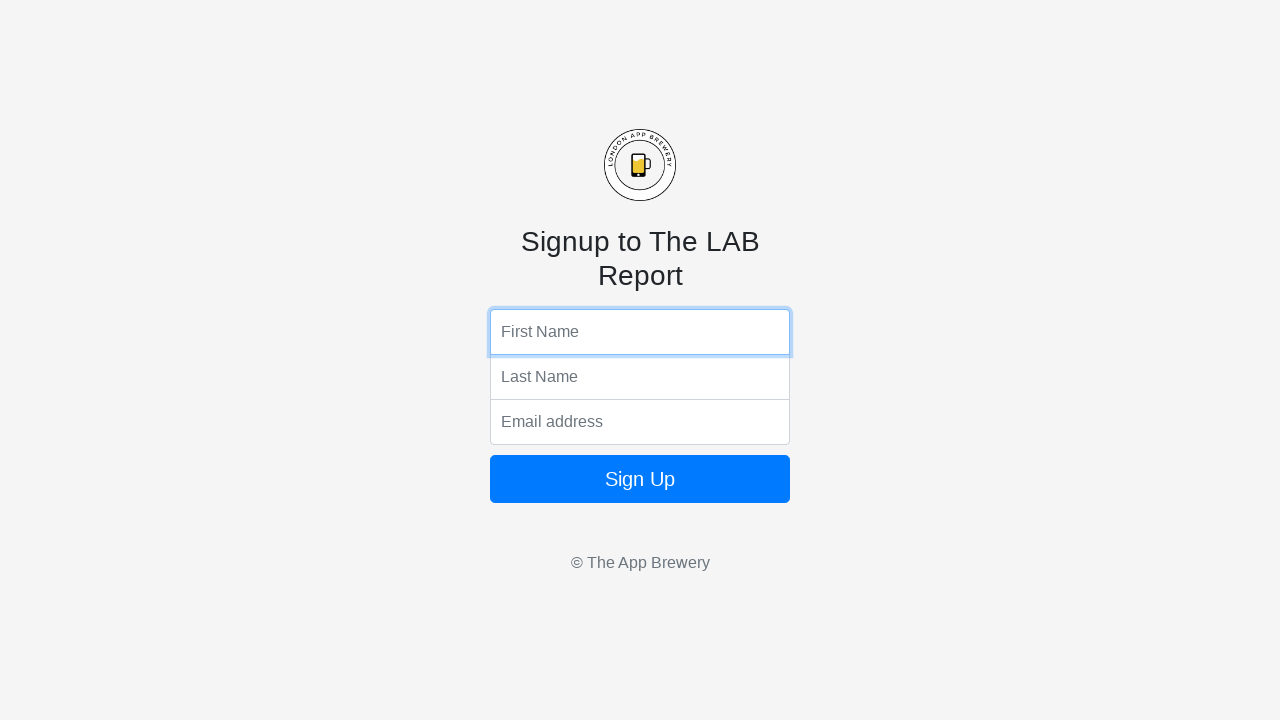

Filled first name field with 'Aygun Servet' on input[name='fName']
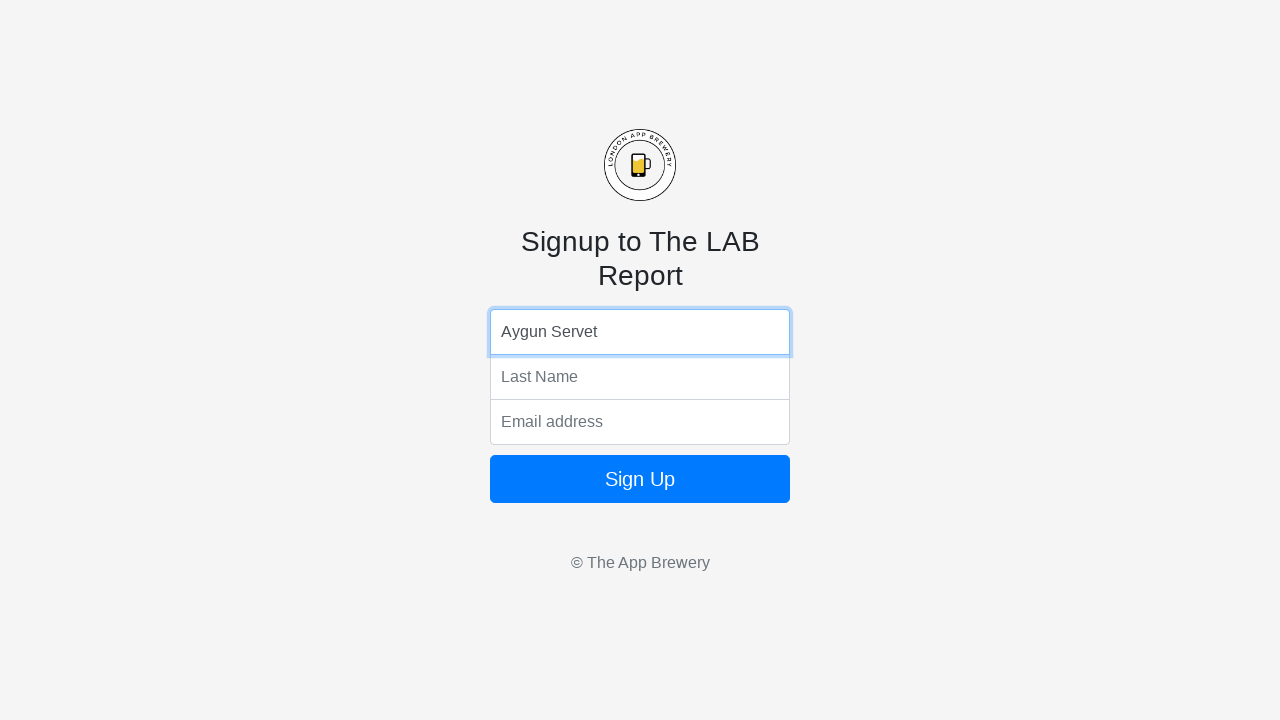

Filled last name field with 'Zurnaci' on input[name='lName']
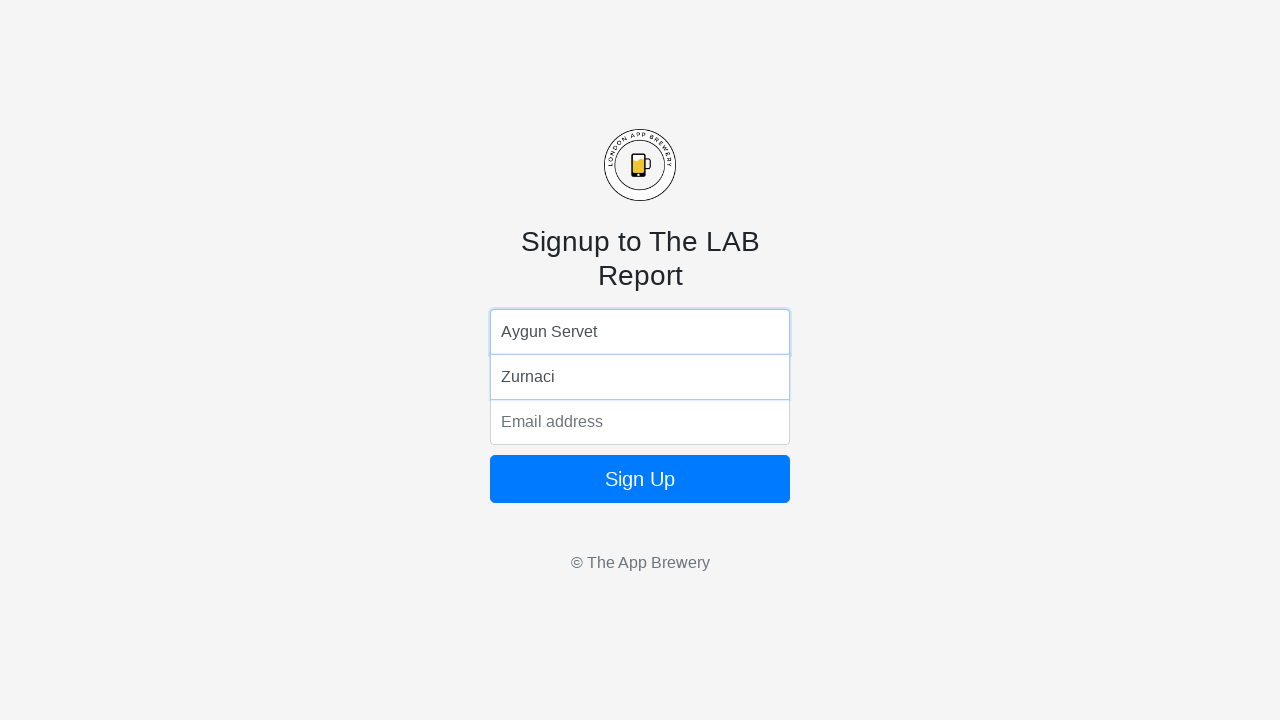

Filled email field with 'aygun.zurnaci@example.com' on input[name='email']
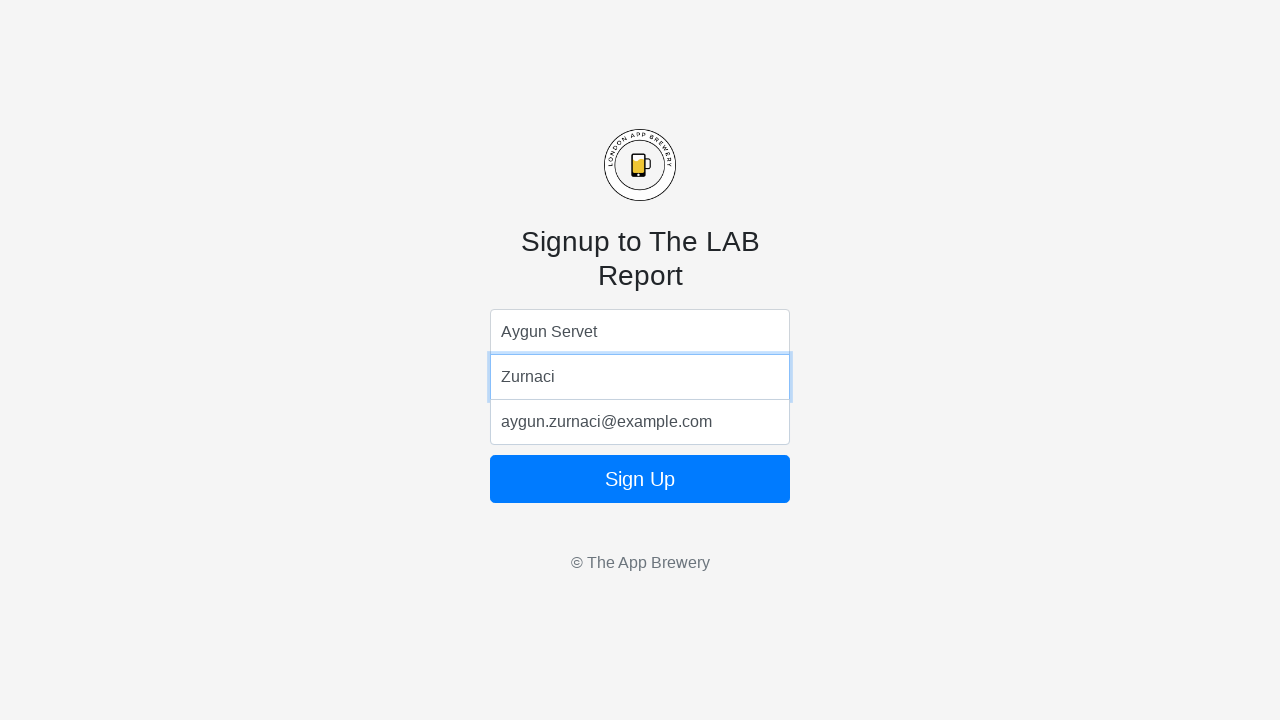

Clicked submit button to complete form submission at (640, 479) on .btn-primary
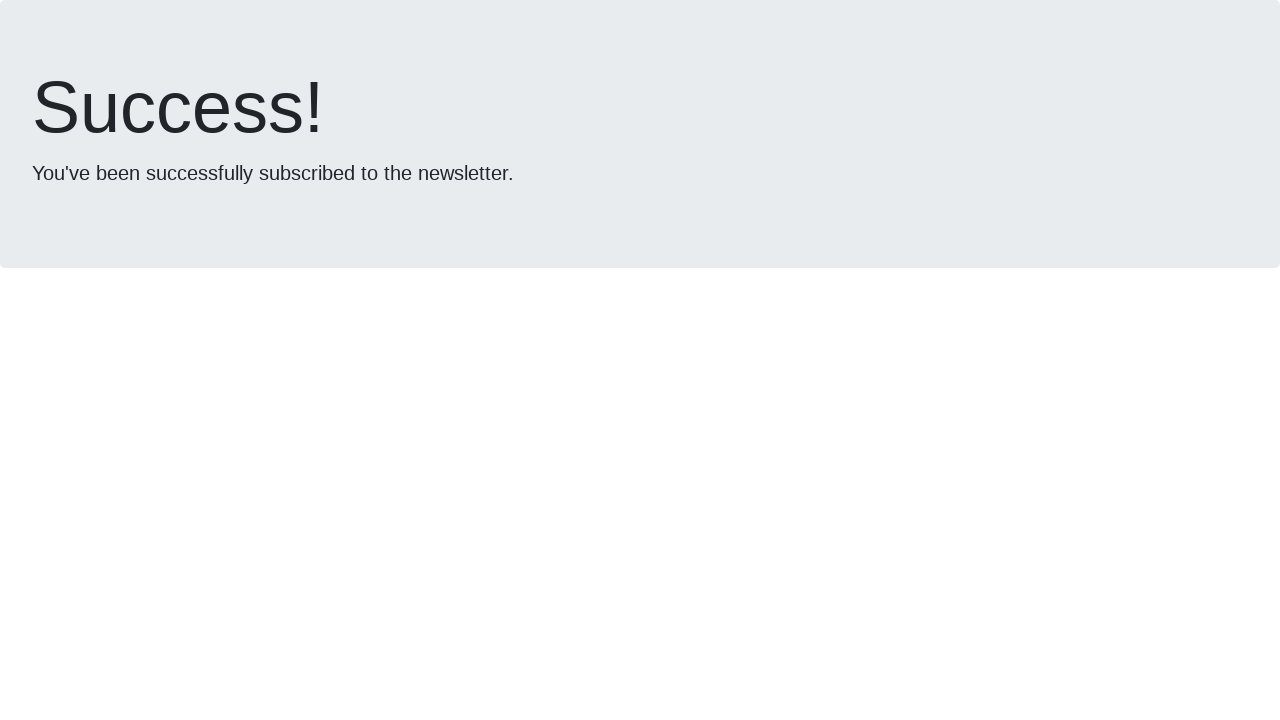

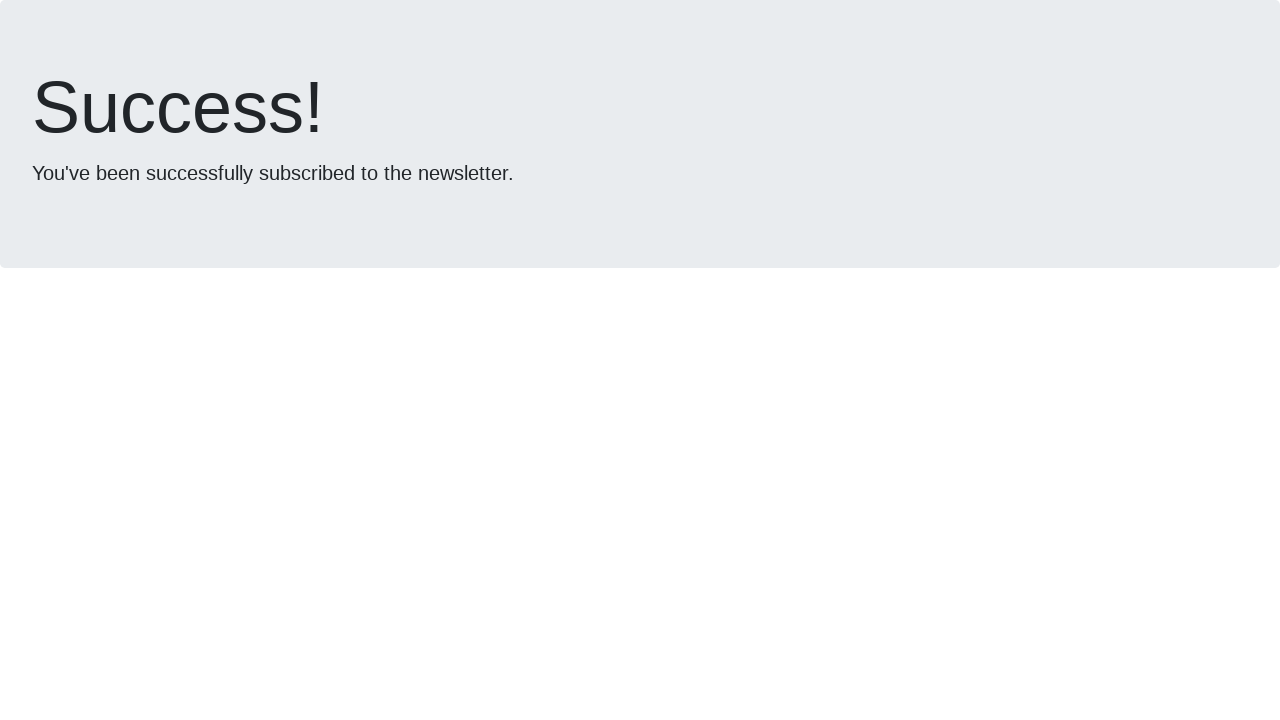